Tests loading green functionality by clicking the start button, verifying loading state appears, waiting for completion, and checking final state

Starting URL: https://kristinek.github.io/site/examples/loading_color

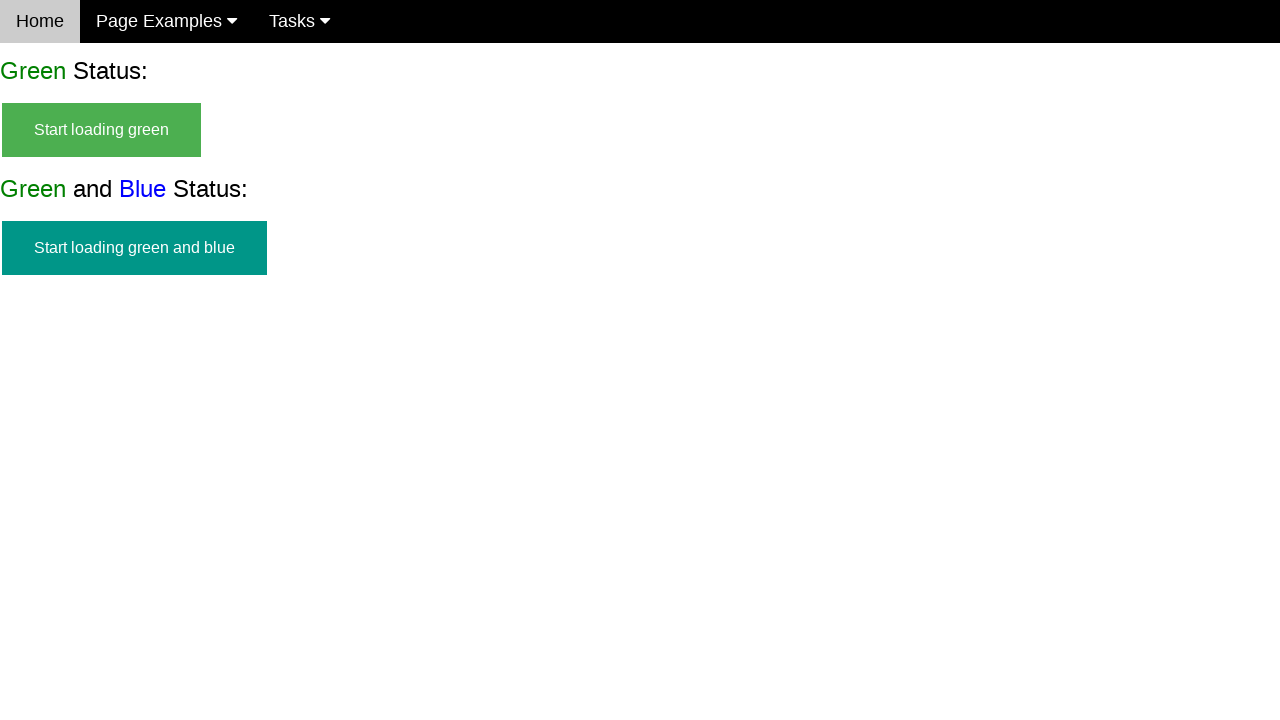

Clicked start button to begin green loading at (102, 130) on #start_green
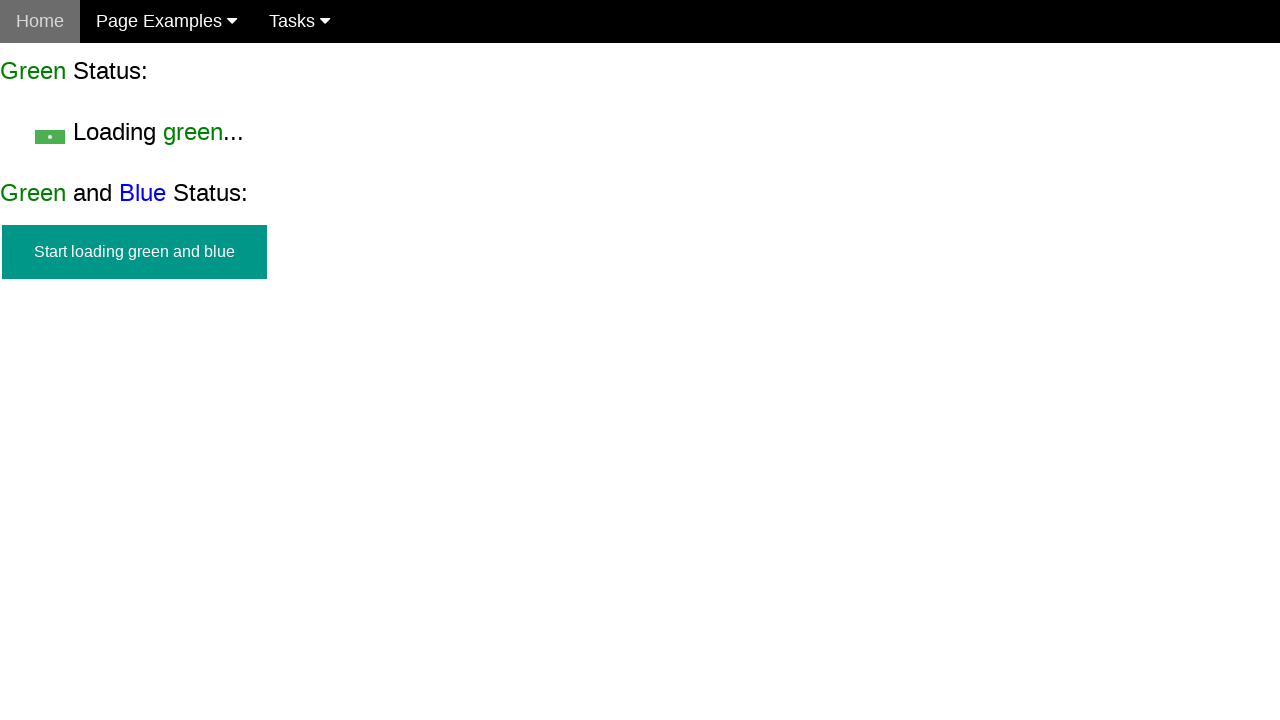

Verified start button is hidden
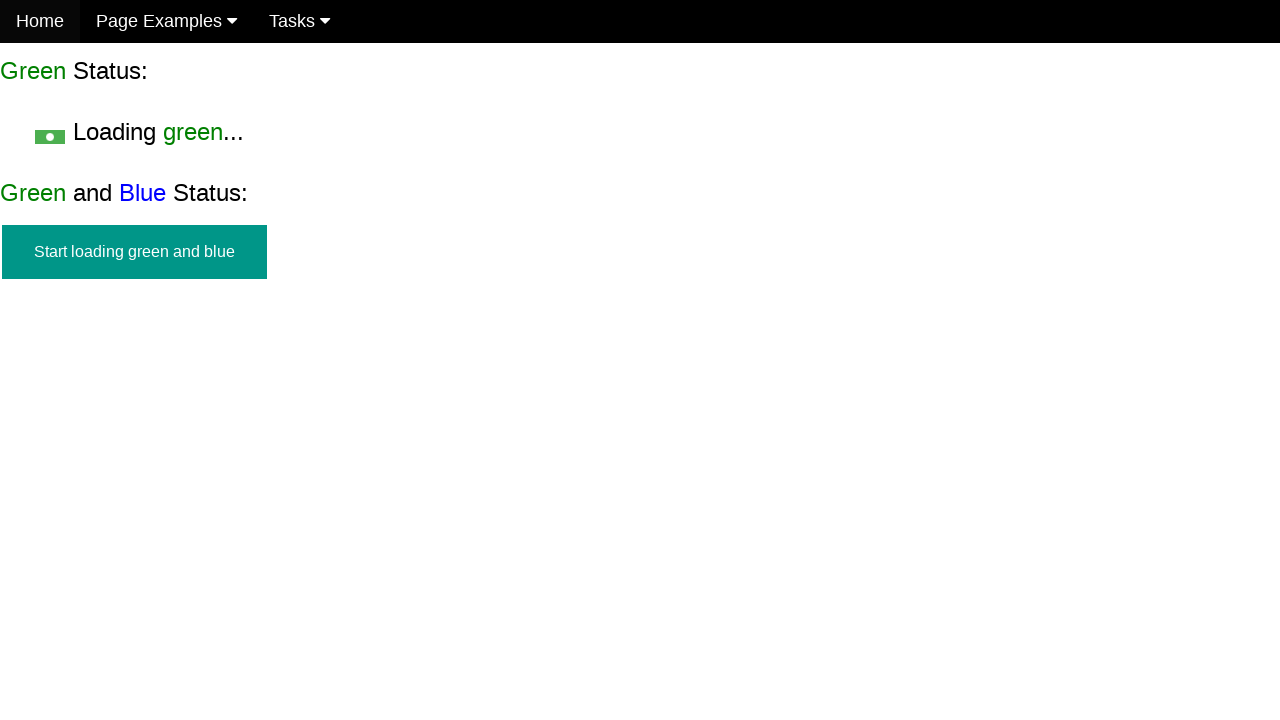

Verified loading state is visible
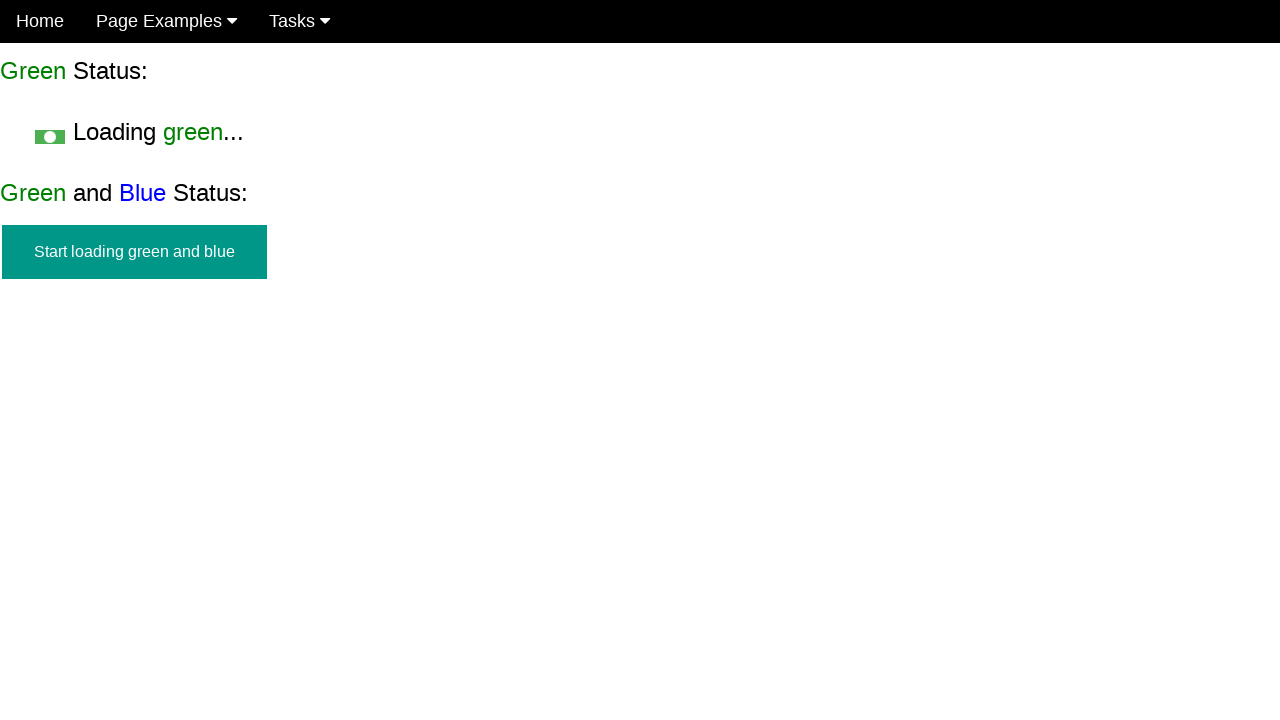

Waited for loading to complete and finish state appeared
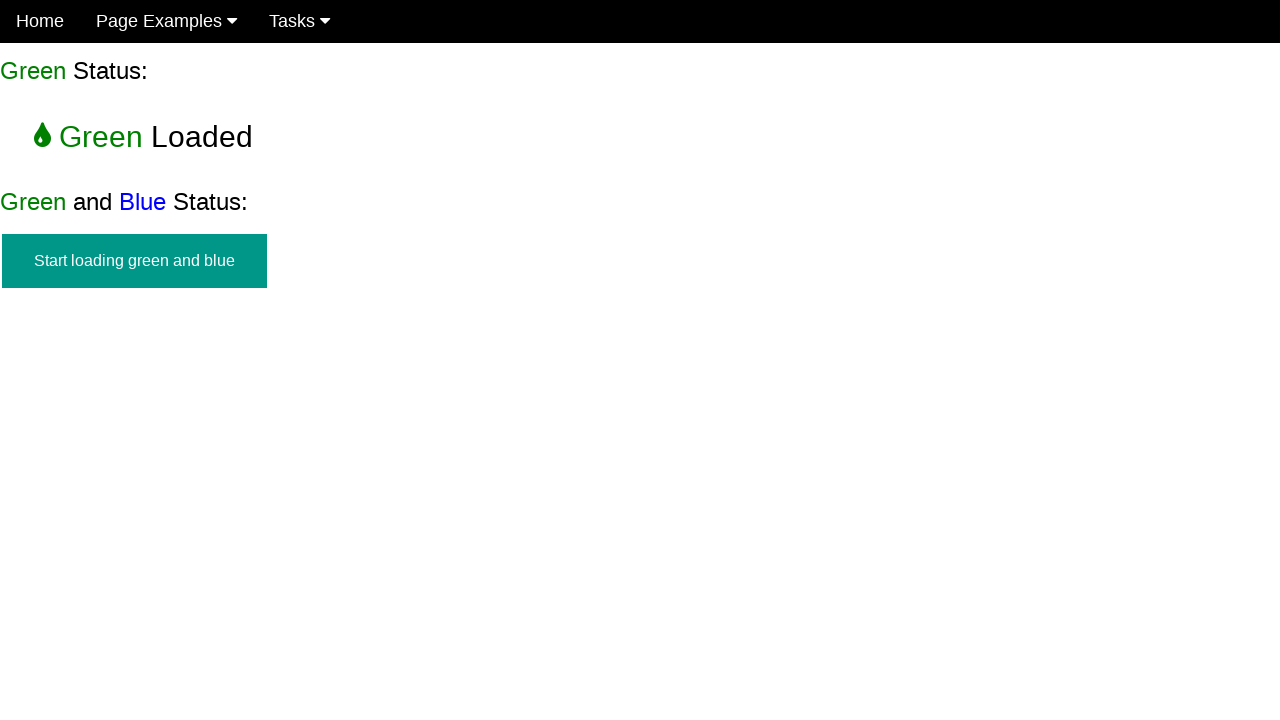

Verified start button remains hidden after completion
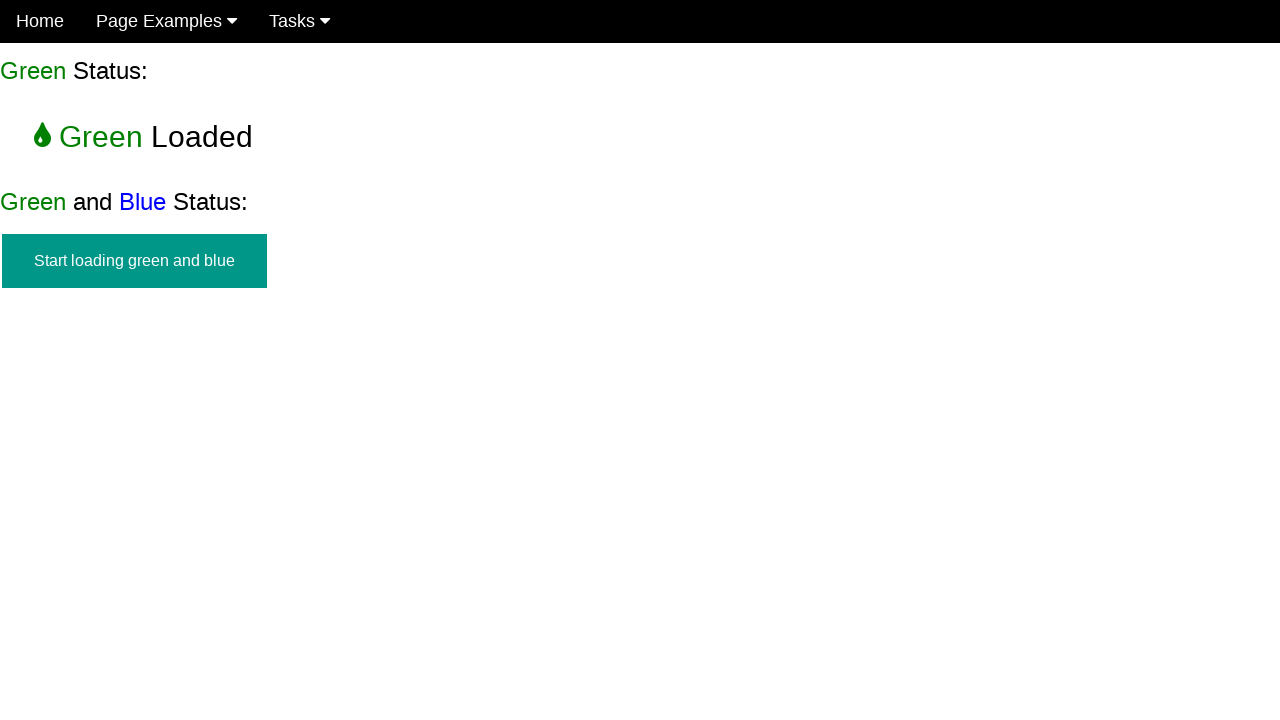

Verified loading state is hidden after completion
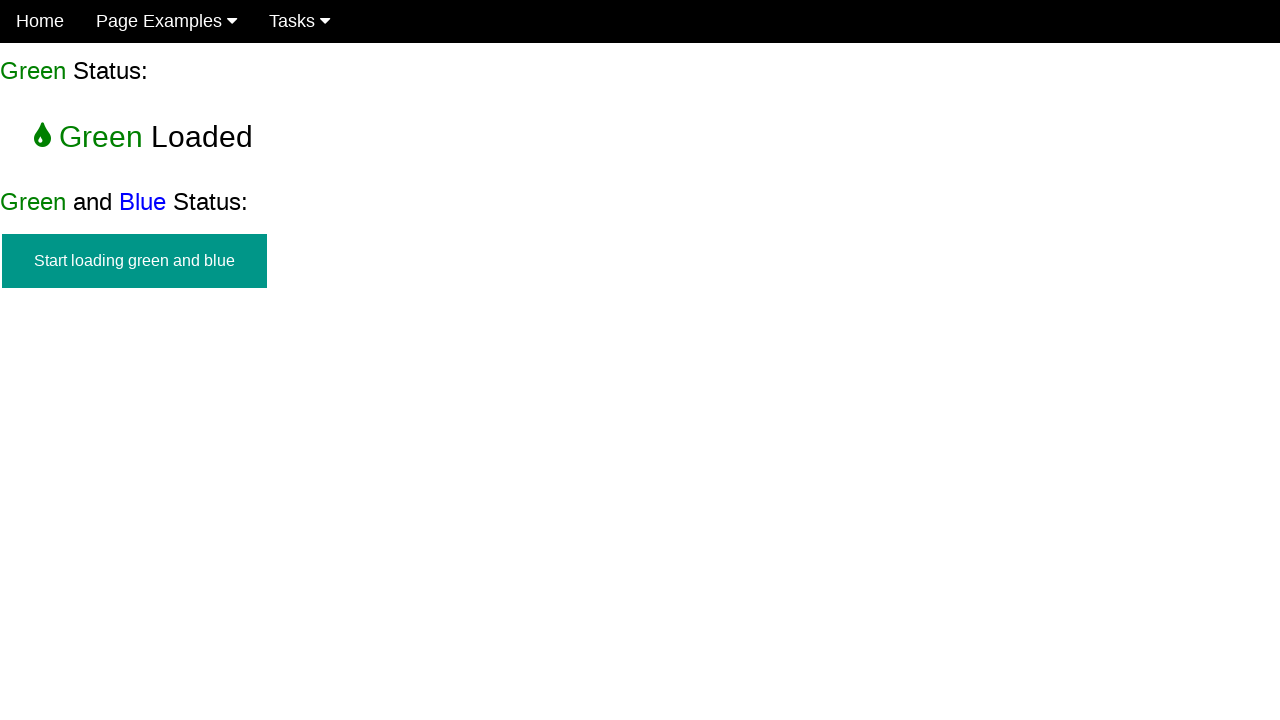

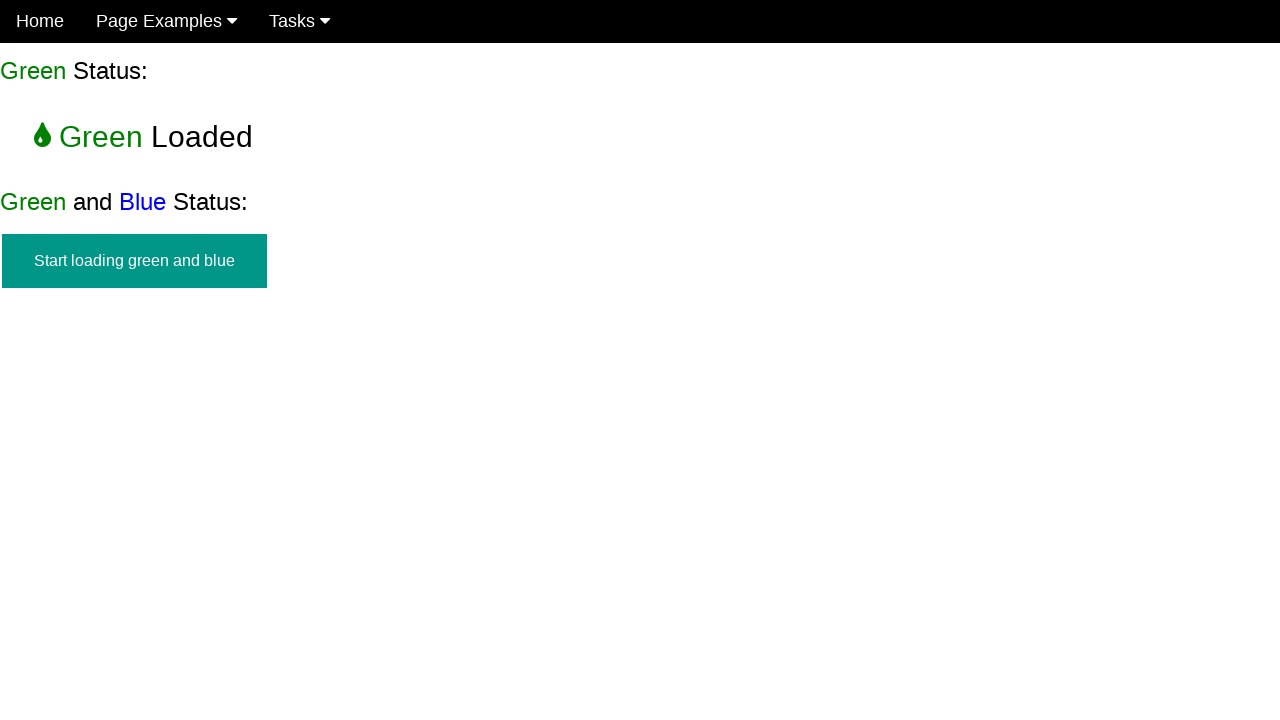